Tests filtering to display all todo items after applying other filters

Starting URL: https://demo.playwright.dev/todomvc

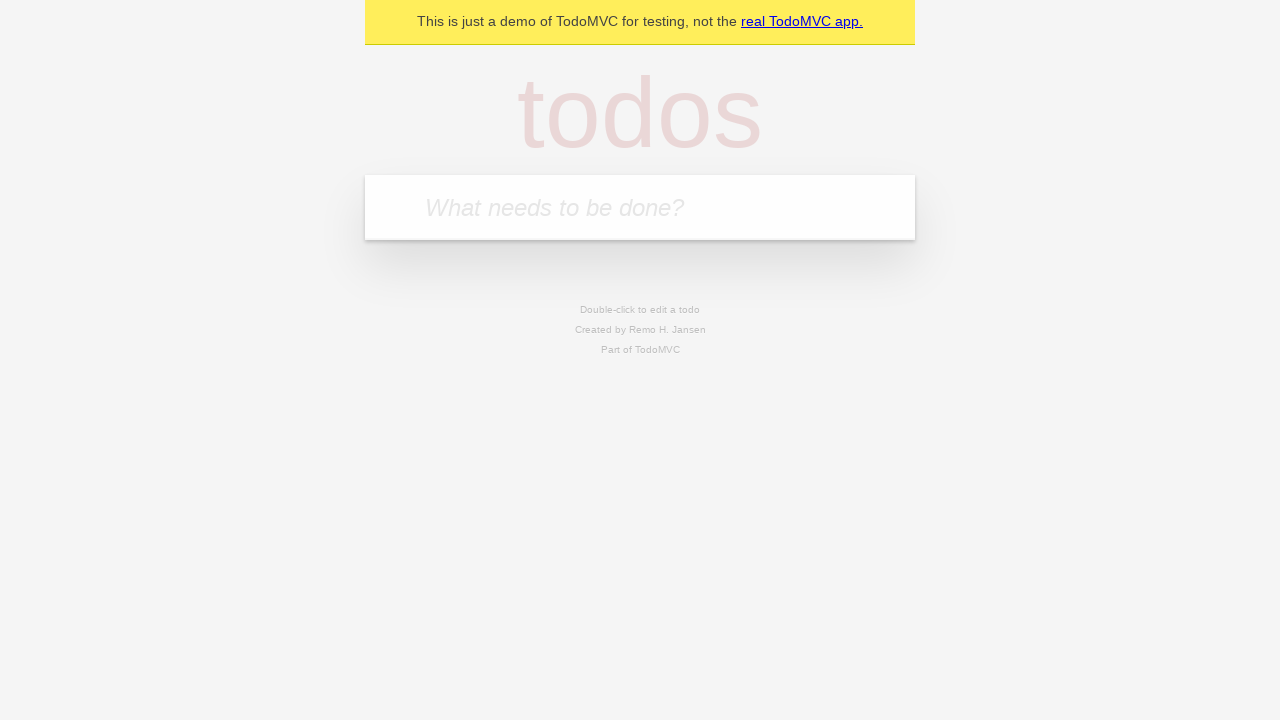

Filled new todo input with 'buy some cheese' on .new-todo
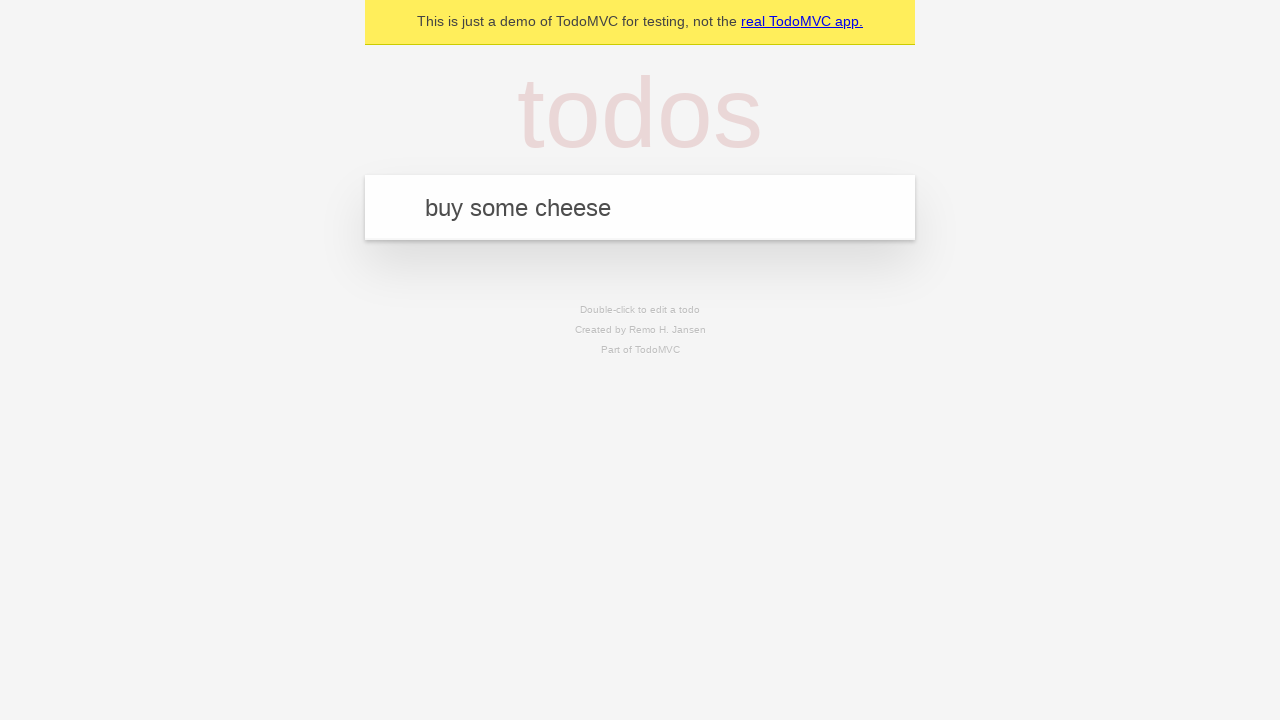

Pressed Enter to create first todo on .new-todo
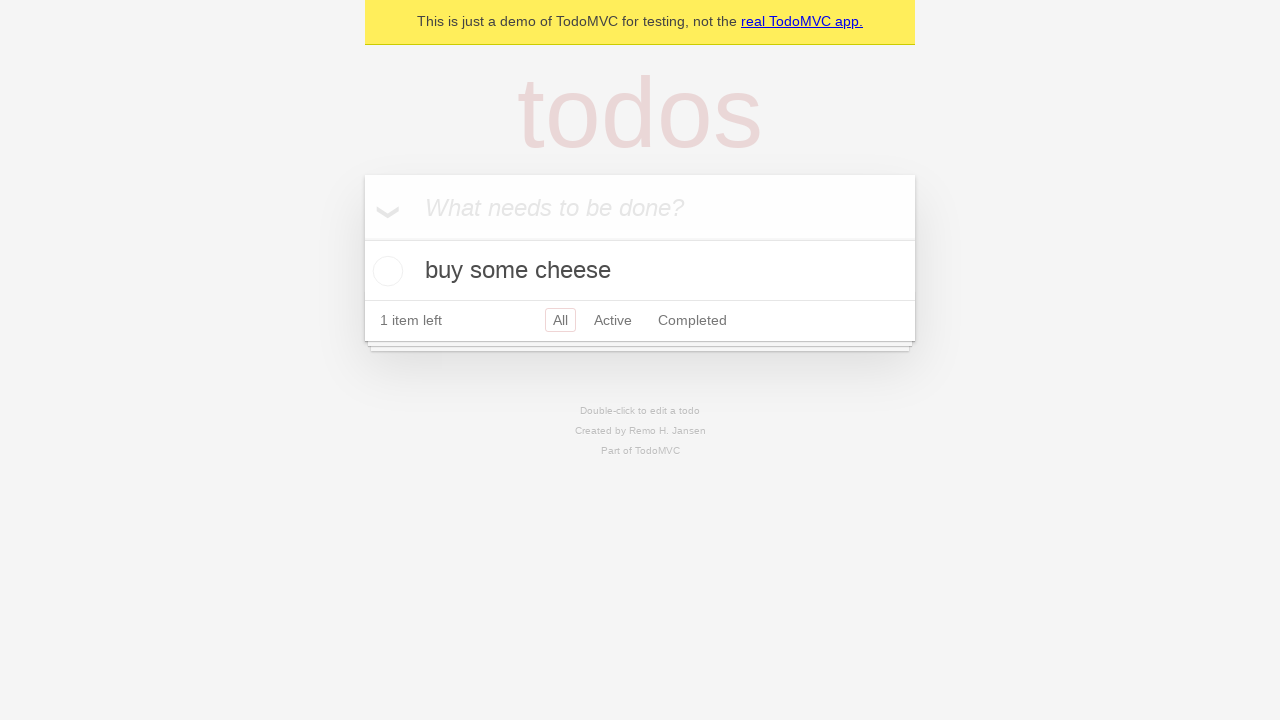

Filled new todo input with 'feed the cat' on .new-todo
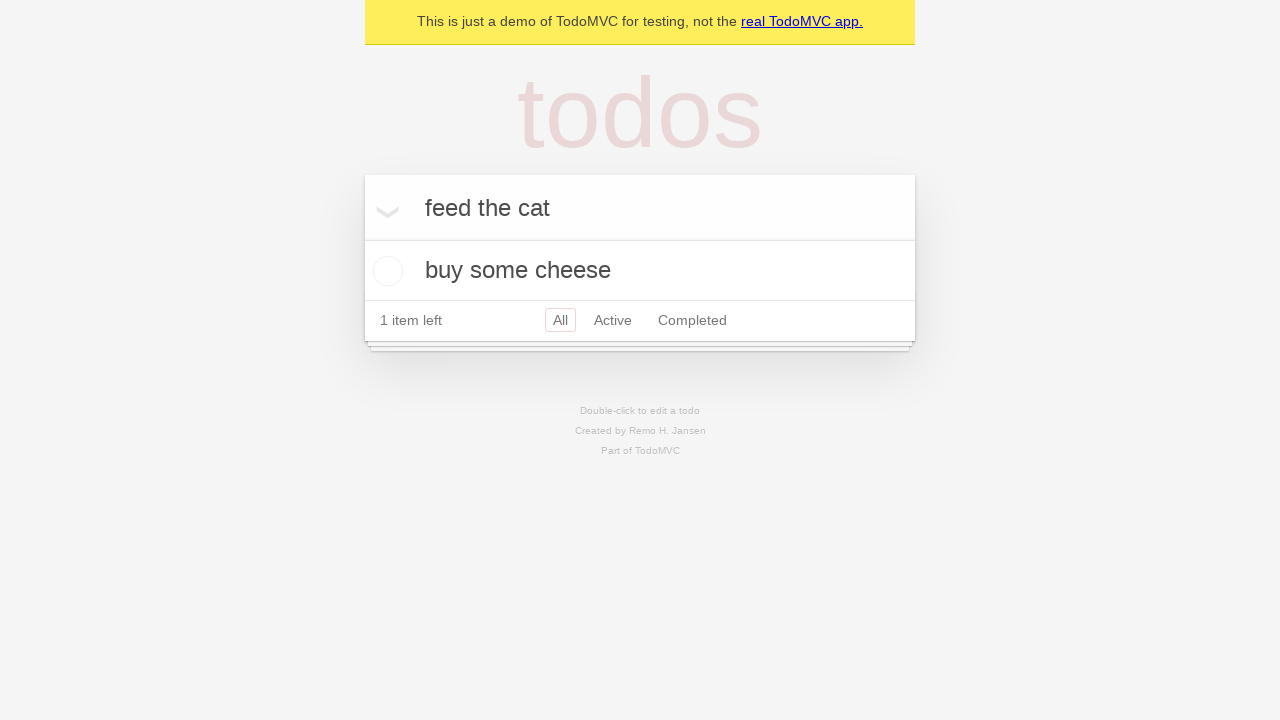

Pressed Enter to create second todo on .new-todo
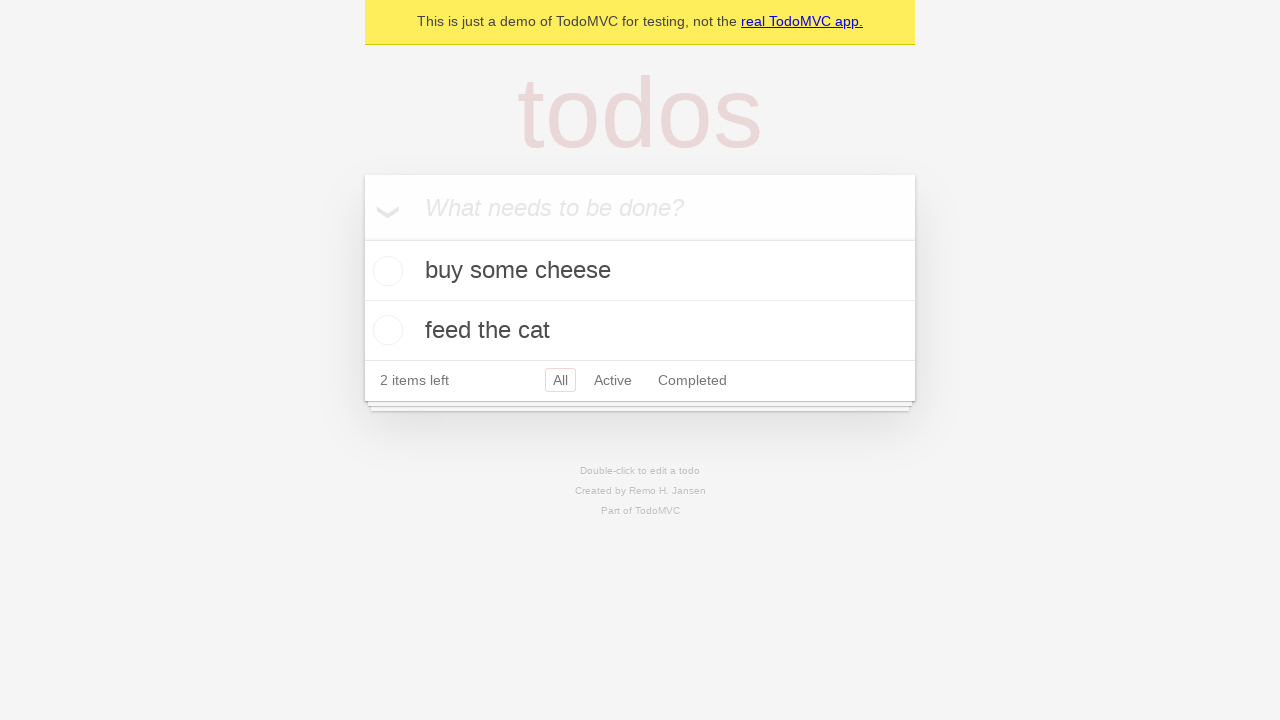

Filled new todo input with 'book a doctors appointment' on .new-todo
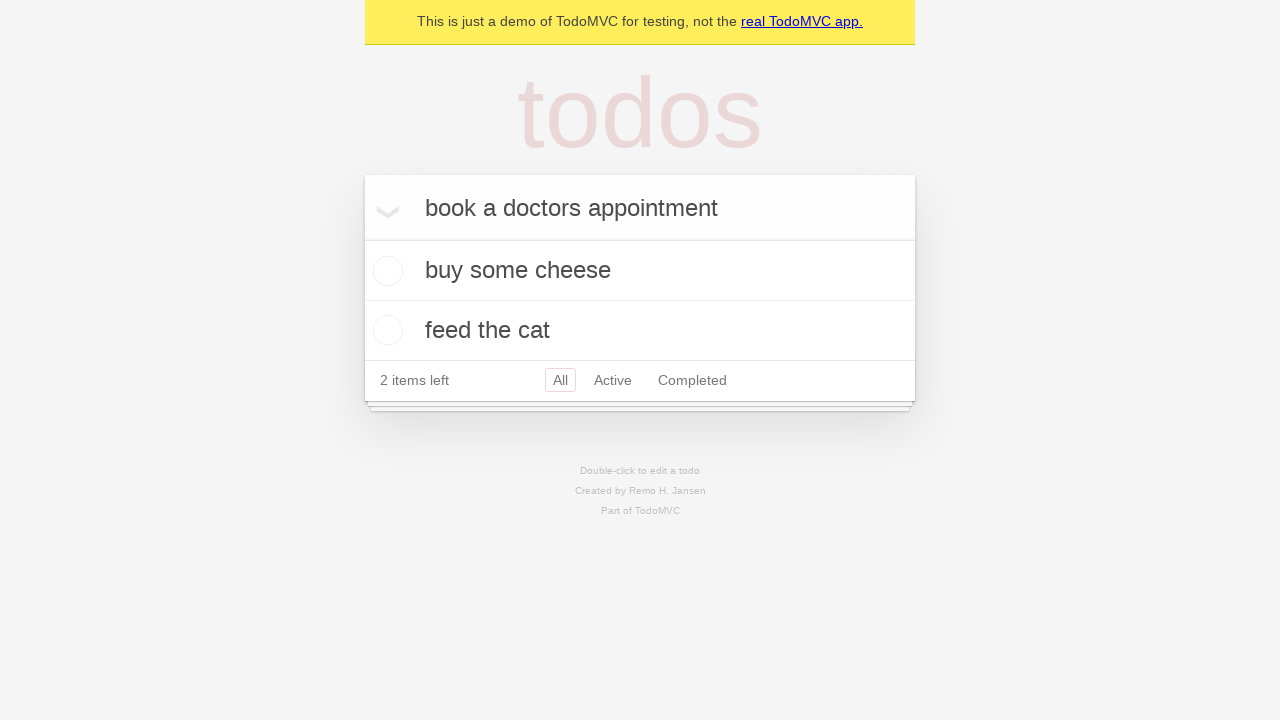

Pressed Enter to create third todo on .new-todo
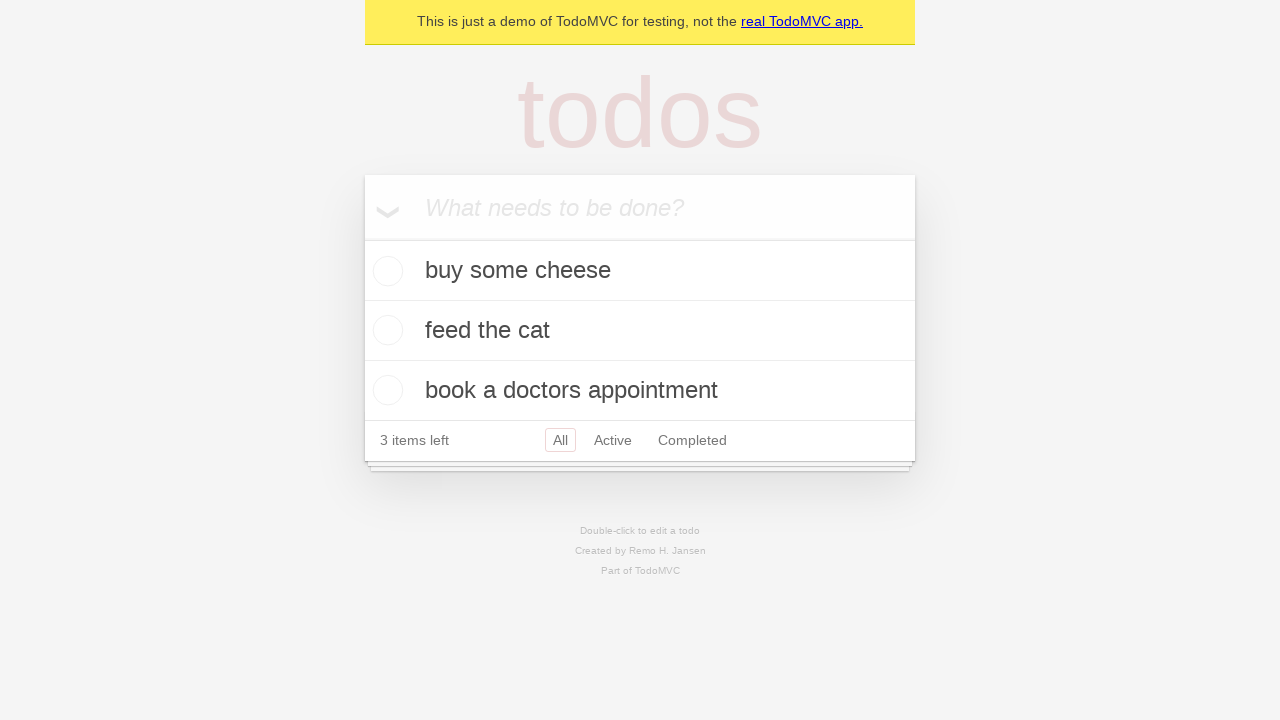

Waited for all three todo items to be created
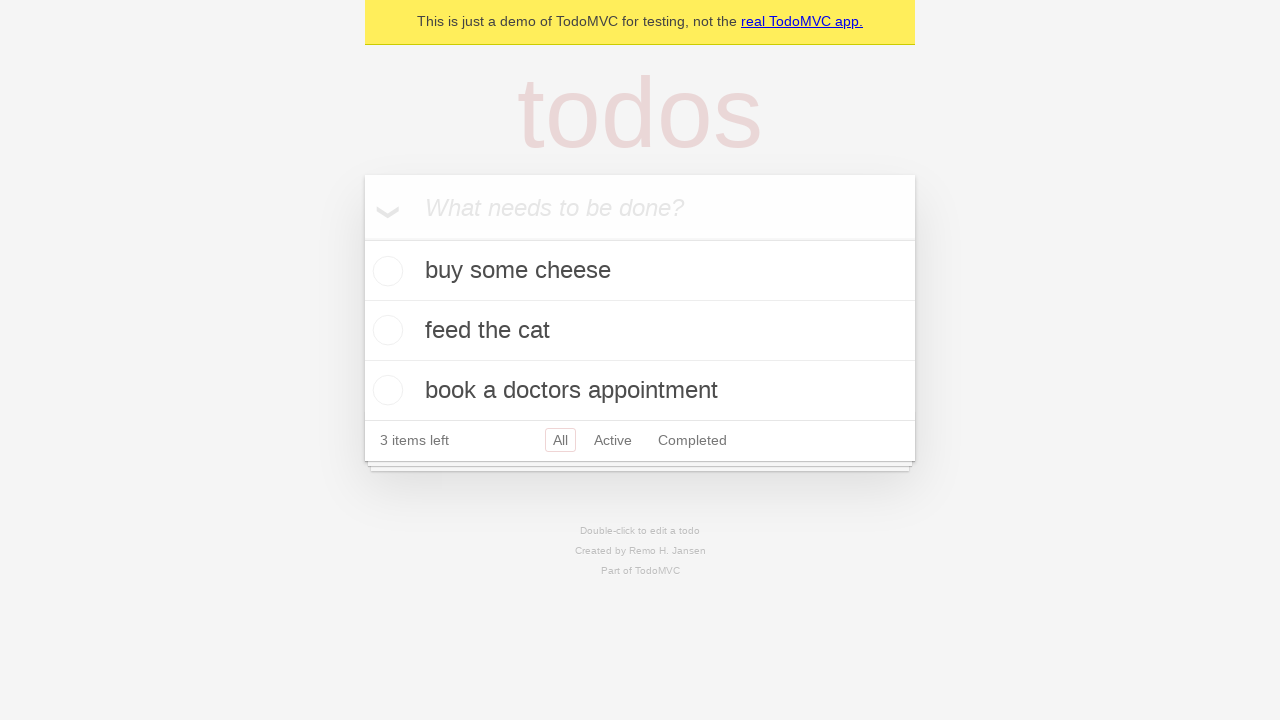

Marked second todo as completed at (385, 330) on .todo-list li .toggle >> nth=1
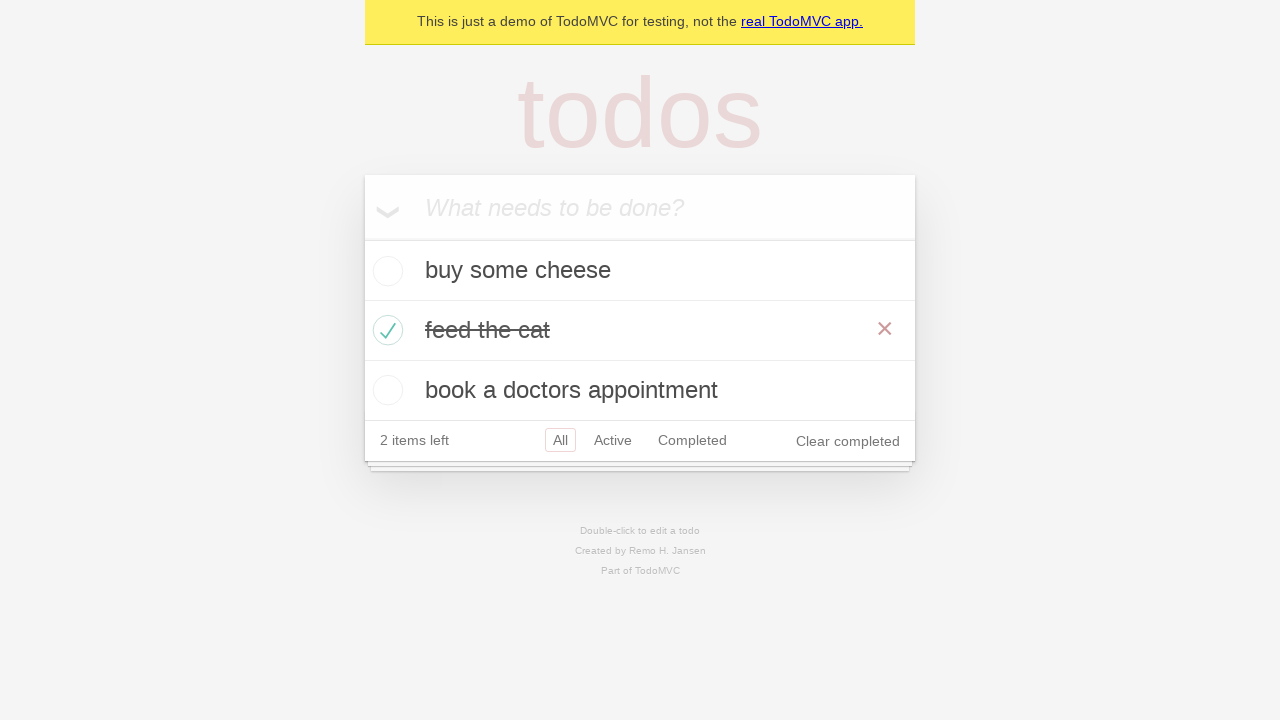

Clicked 'Active' filter to display only active todos at (613, 440) on .filters >> text=Active
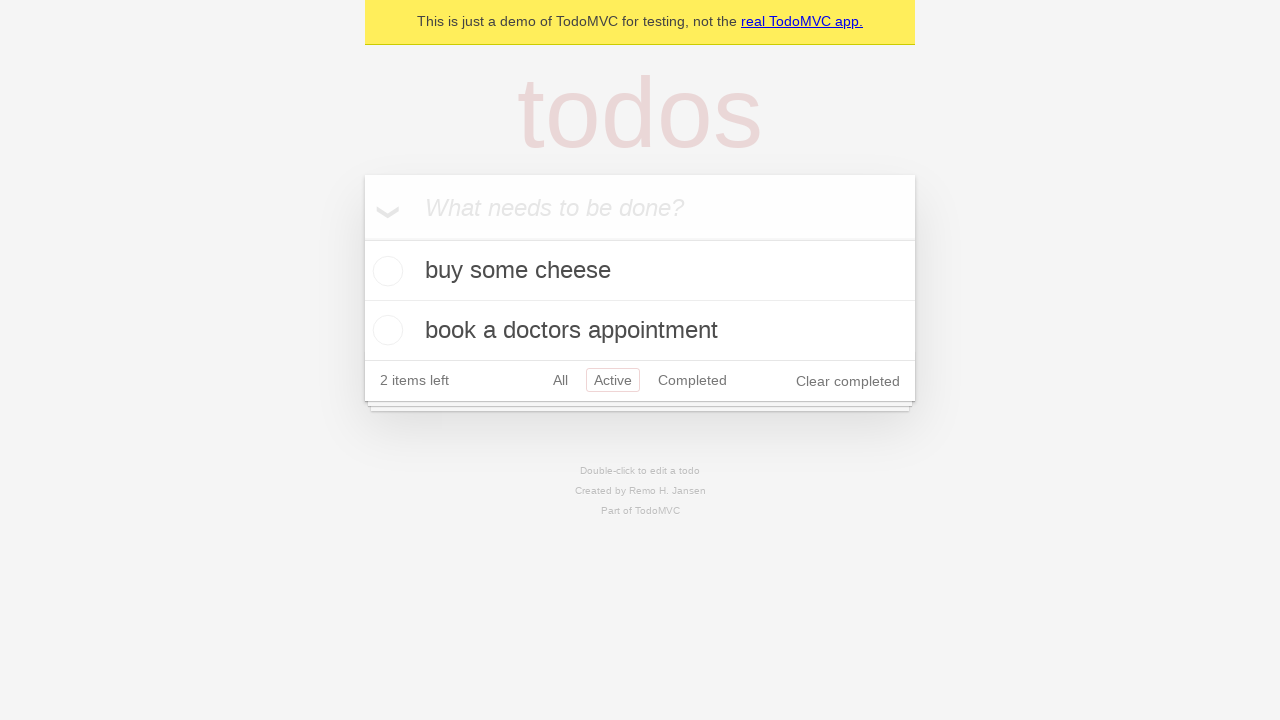

Clicked 'Completed' filter to display only completed todos at (692, 380) on .filters >> text=Completed
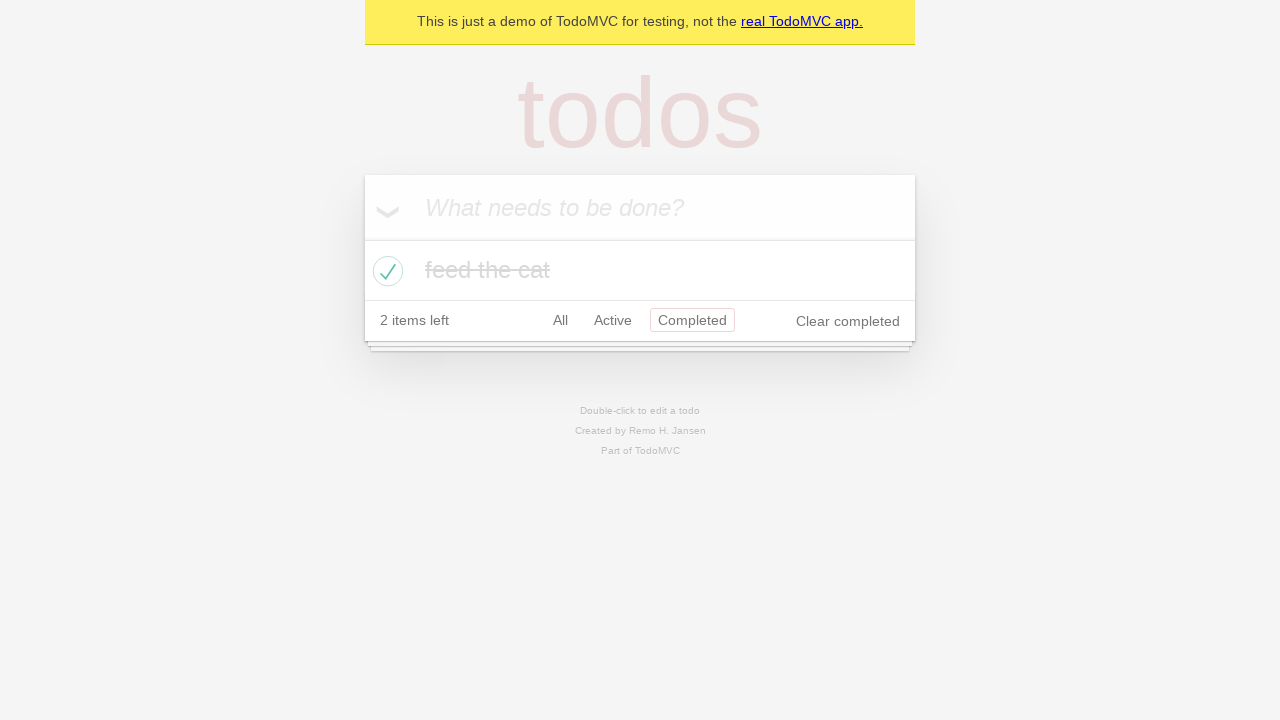

Clicked 'All' filter to display all todo items at (560, 320) on .filters >> text=All
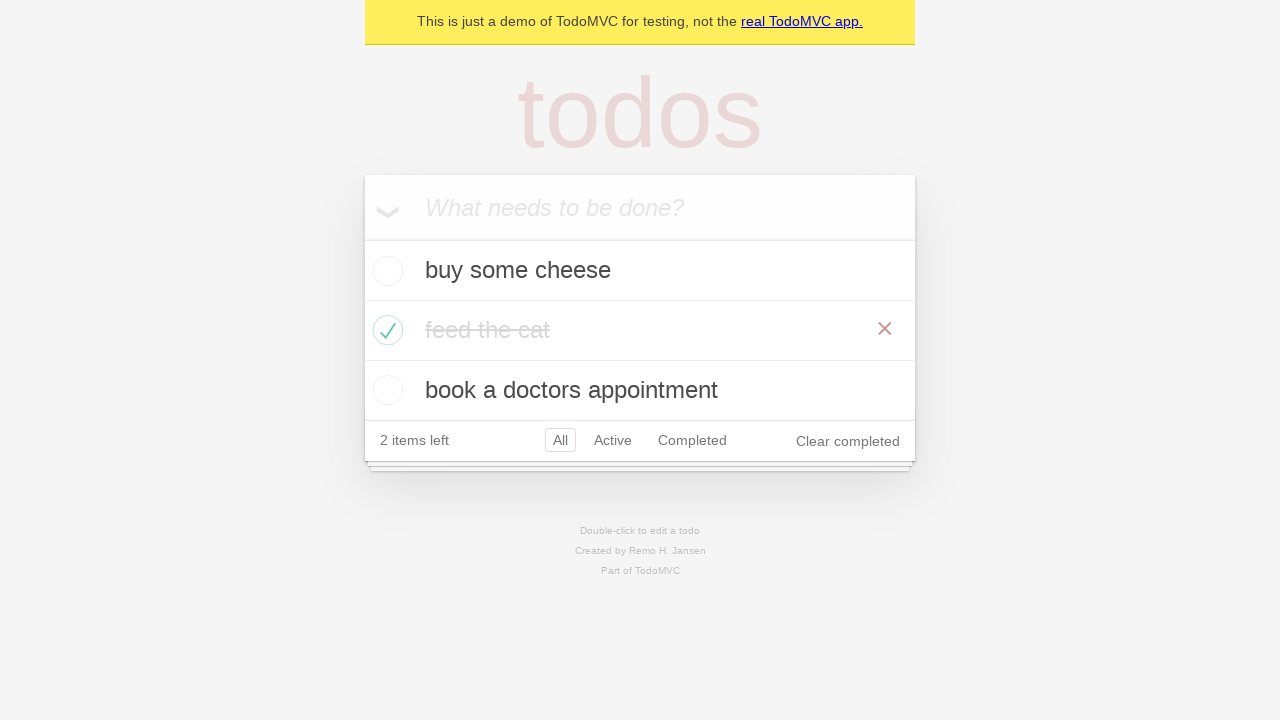

Waited for filter to apply and all items to display
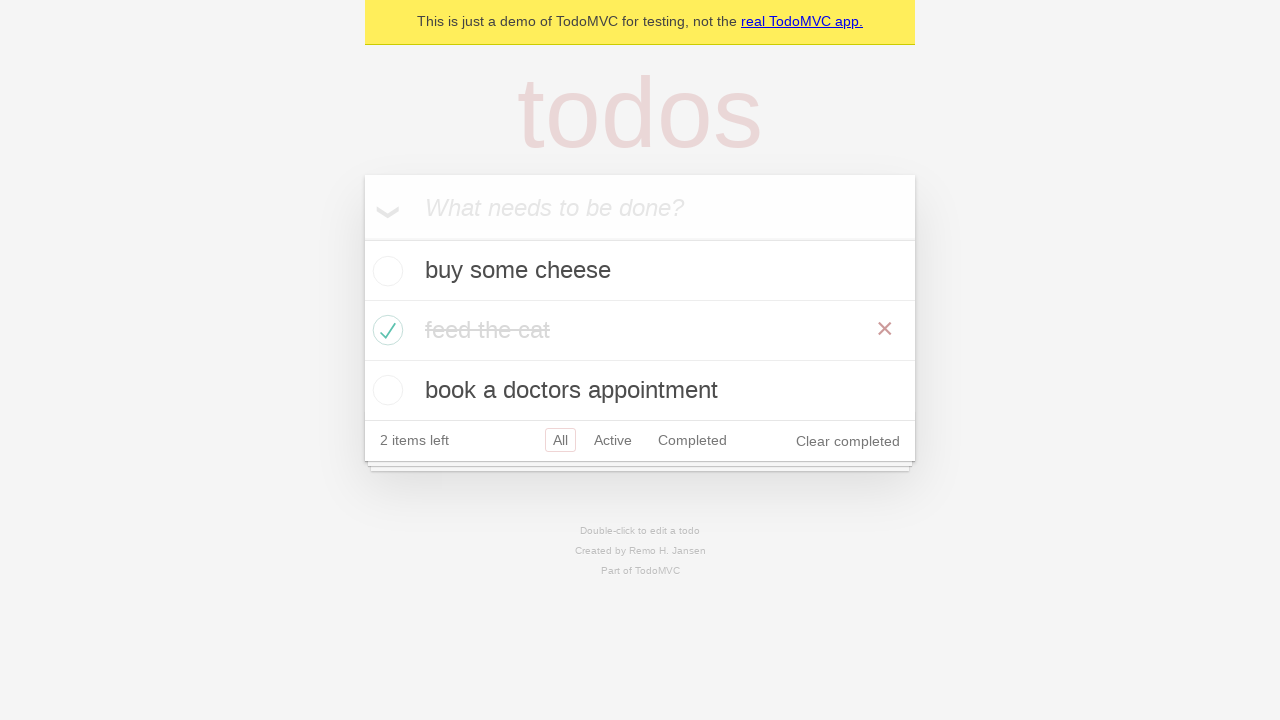

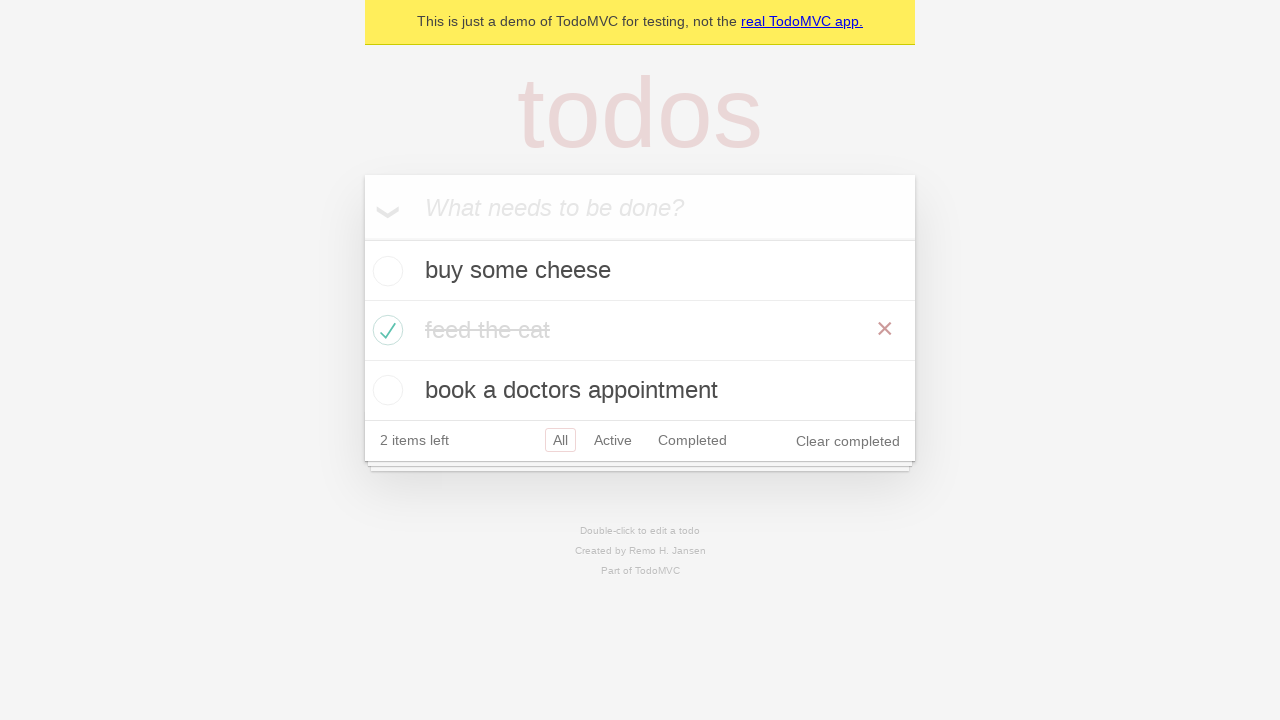